Tests browser window switching functionality by clicking a link that opens a new window, switching to the new window to verify its title, closing it, then switching back to the original window and verifying its title.

Starting URL: https://www.selenium.dev/selenium/web/window_switching_tests/page_with_frame.html

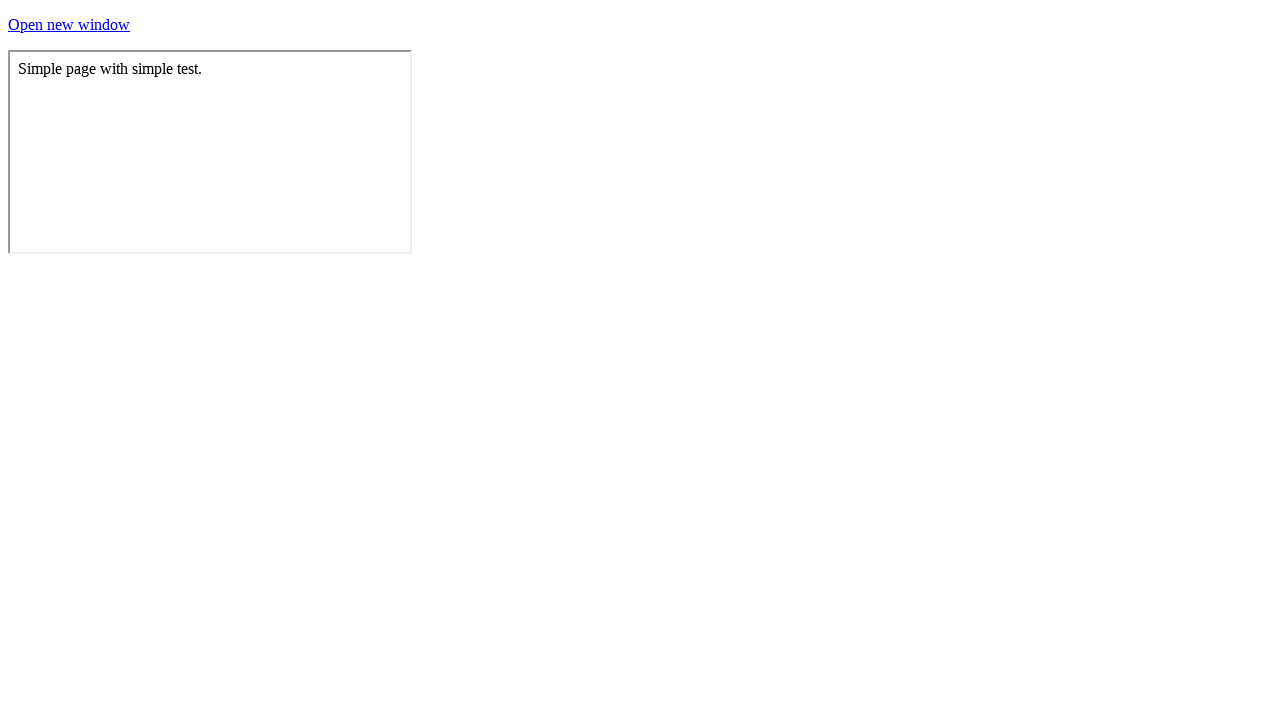

Clicked link to open a new window at (69, 24) on #a-link-that-opens-a-new-window
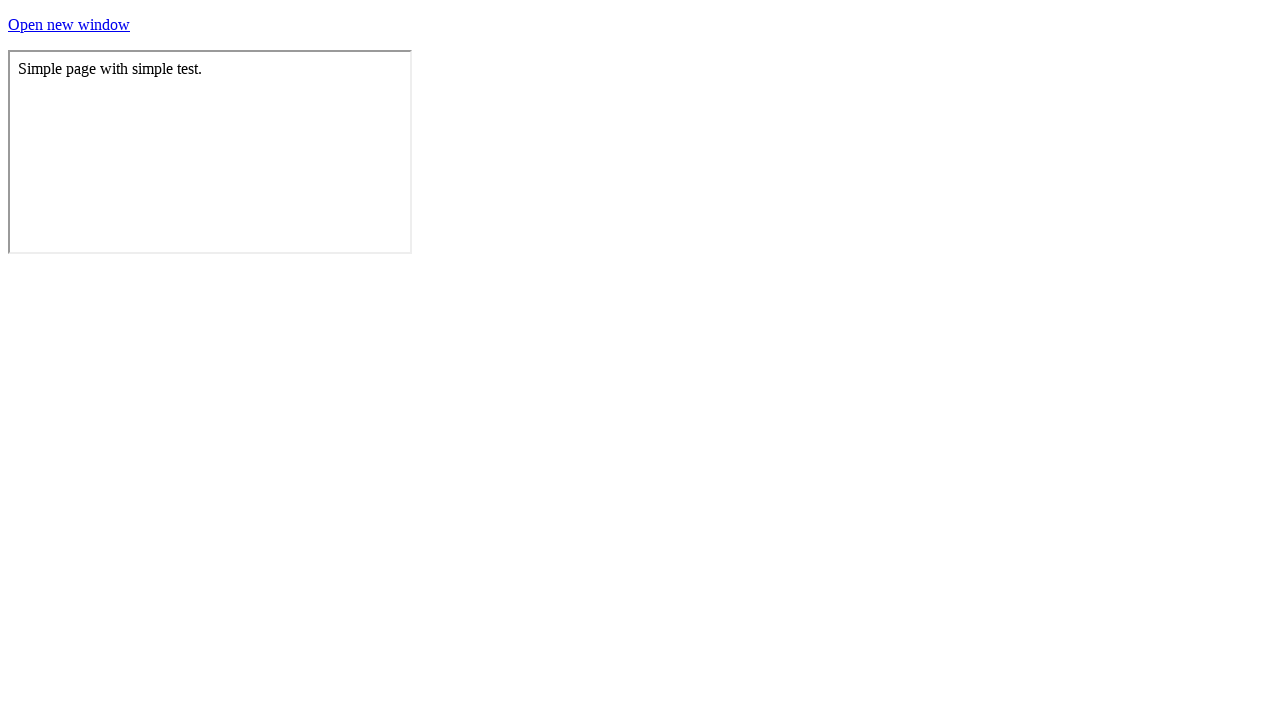

New window opened and captured
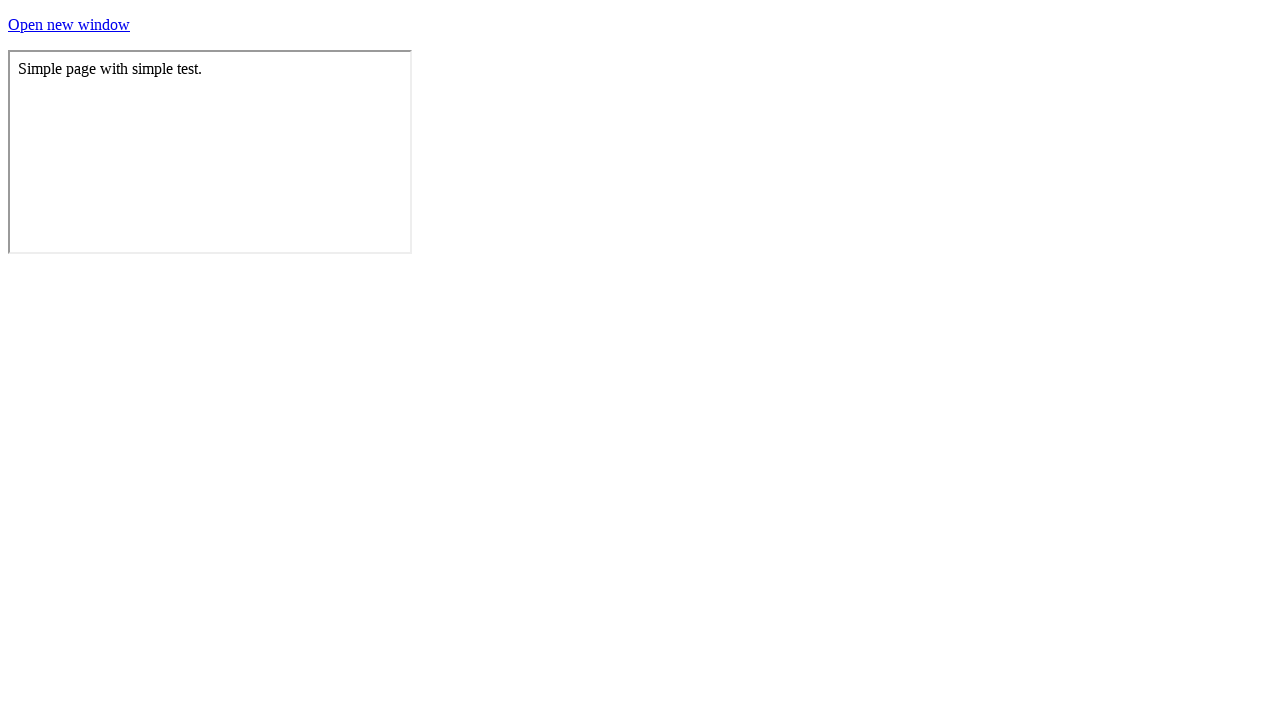

New window loaded
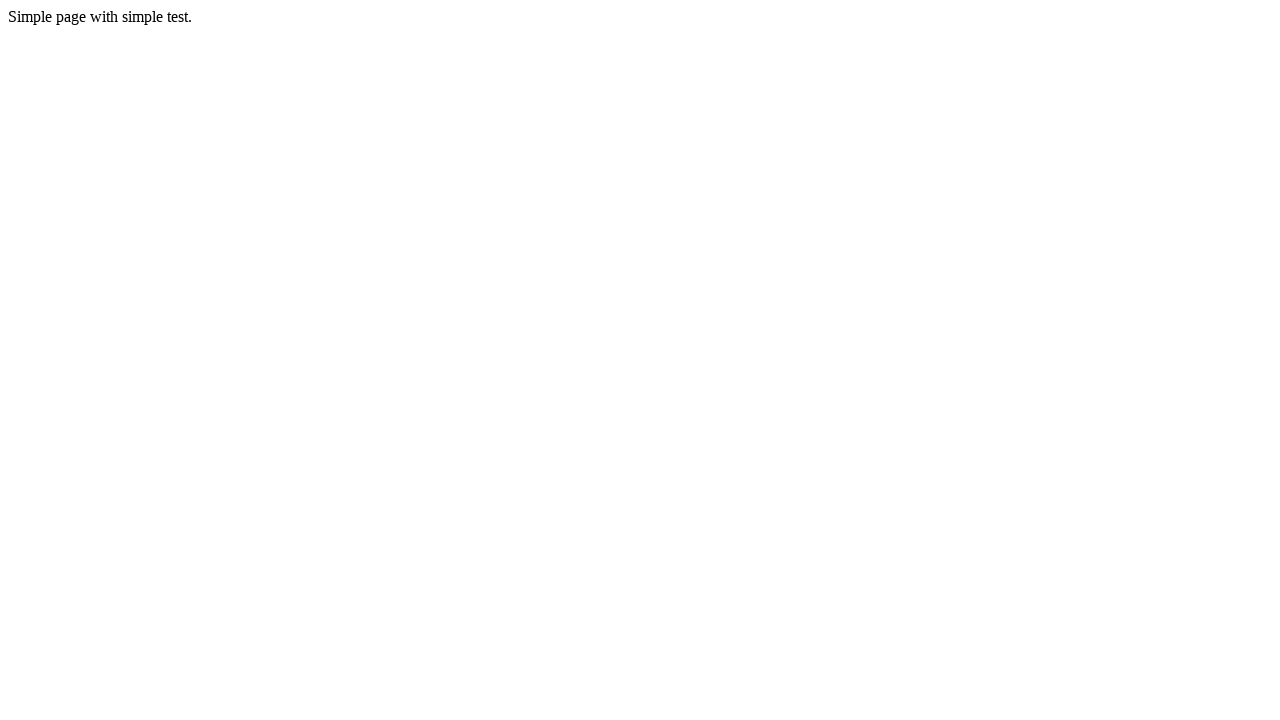

Retrieved new window title: Simple Page
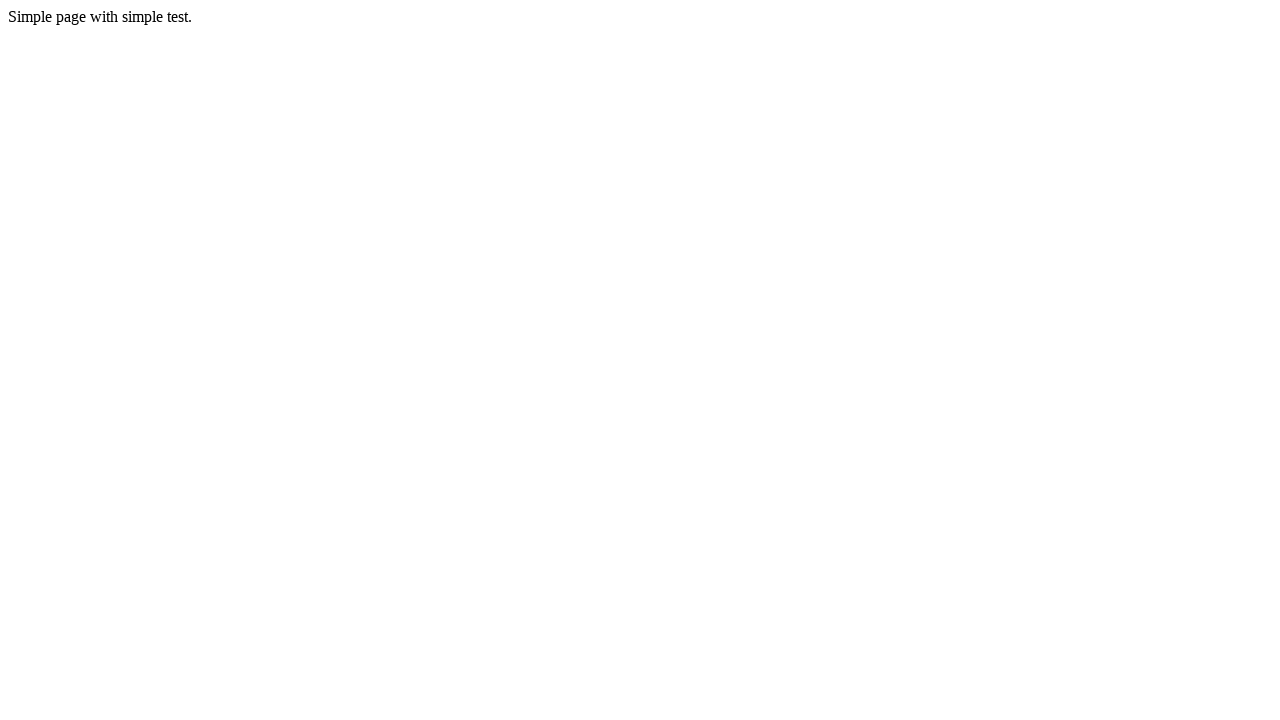

Asserted new window title is 'Simple Page'
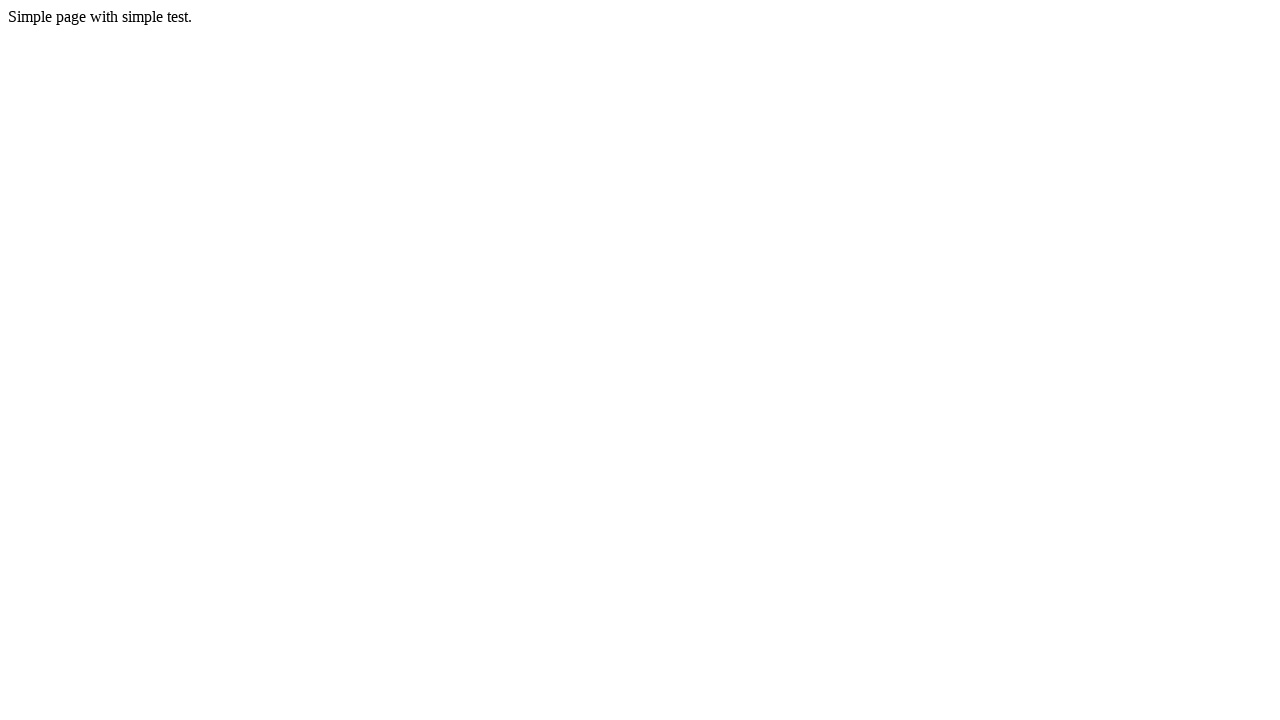

Closed the new window
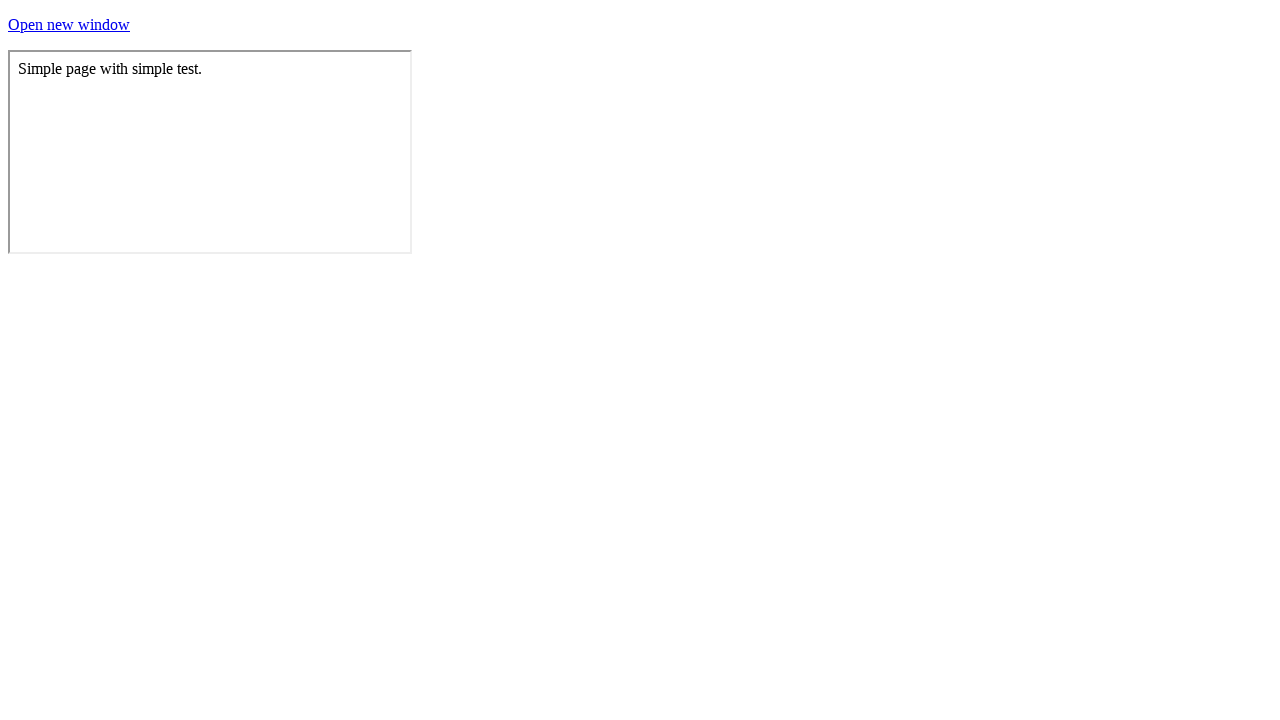

Retrieved original window title: Test page for WindowSwitchingTest.testShouldFocusOnTheTopMostFrameAfterSwitchingToAWindow
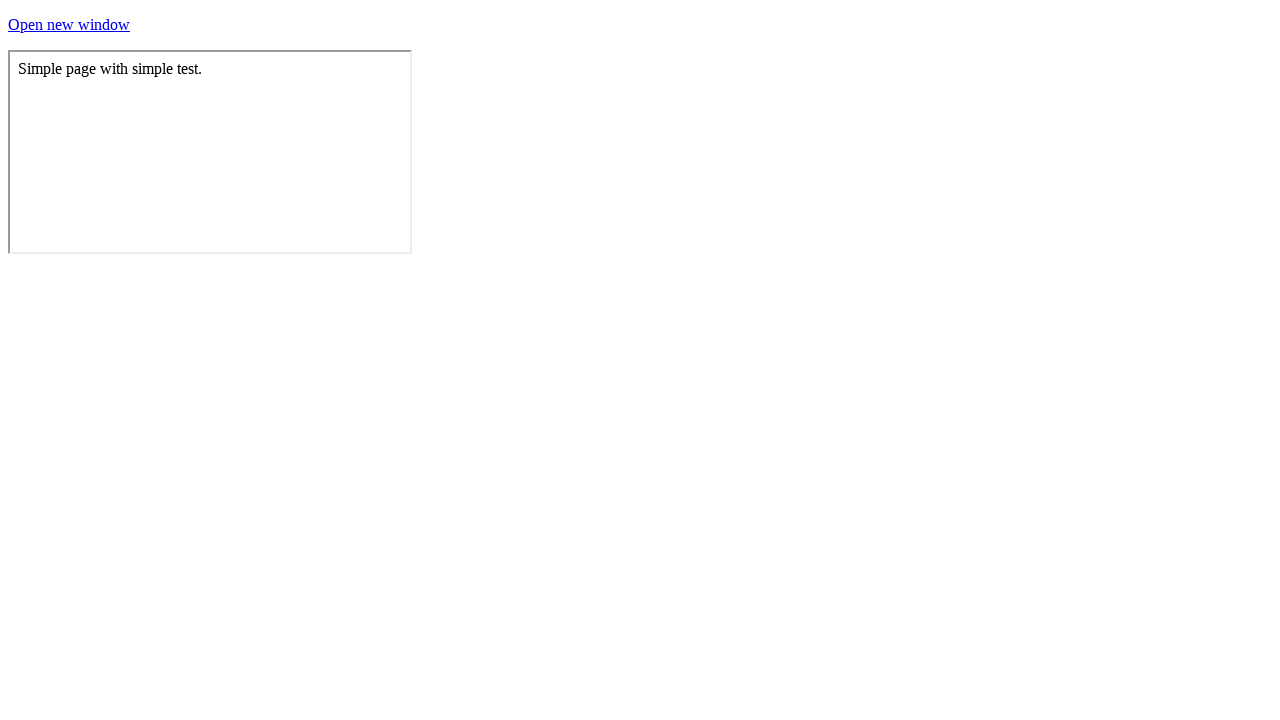

Asserted original window title matches expected value
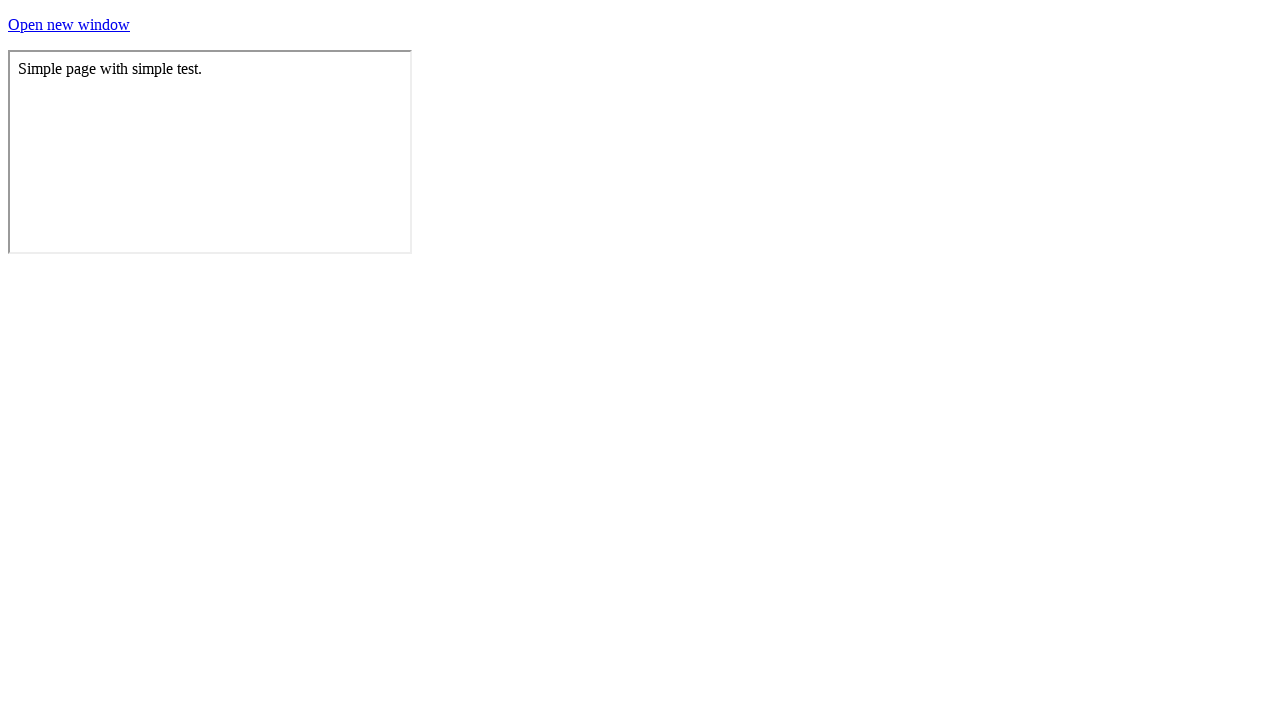

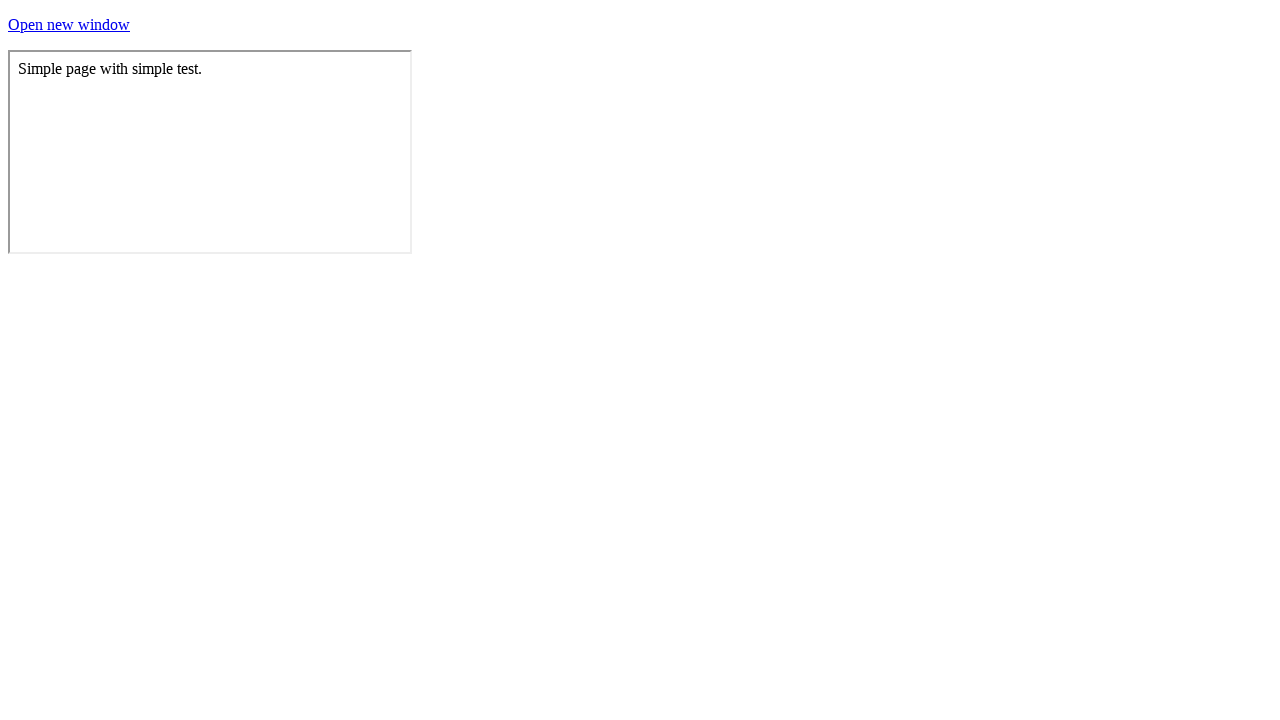